Tests hover functionality by hovering over User2 image, then hovering over and clicking the profile link that appears

Starting URL: http://the-internet.herokuapp.com/hovers

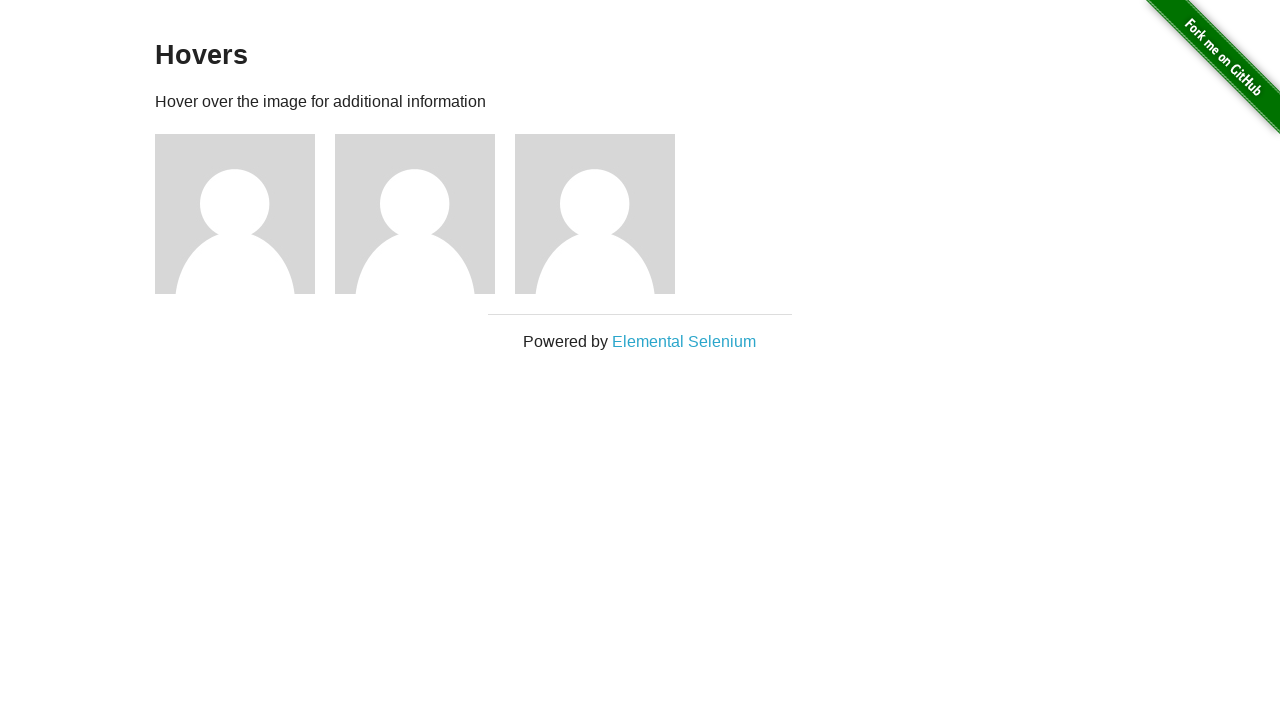

Hovered over User2 image at (415, 214) on xpath=//*[@id="content"]/div/div[2]/img
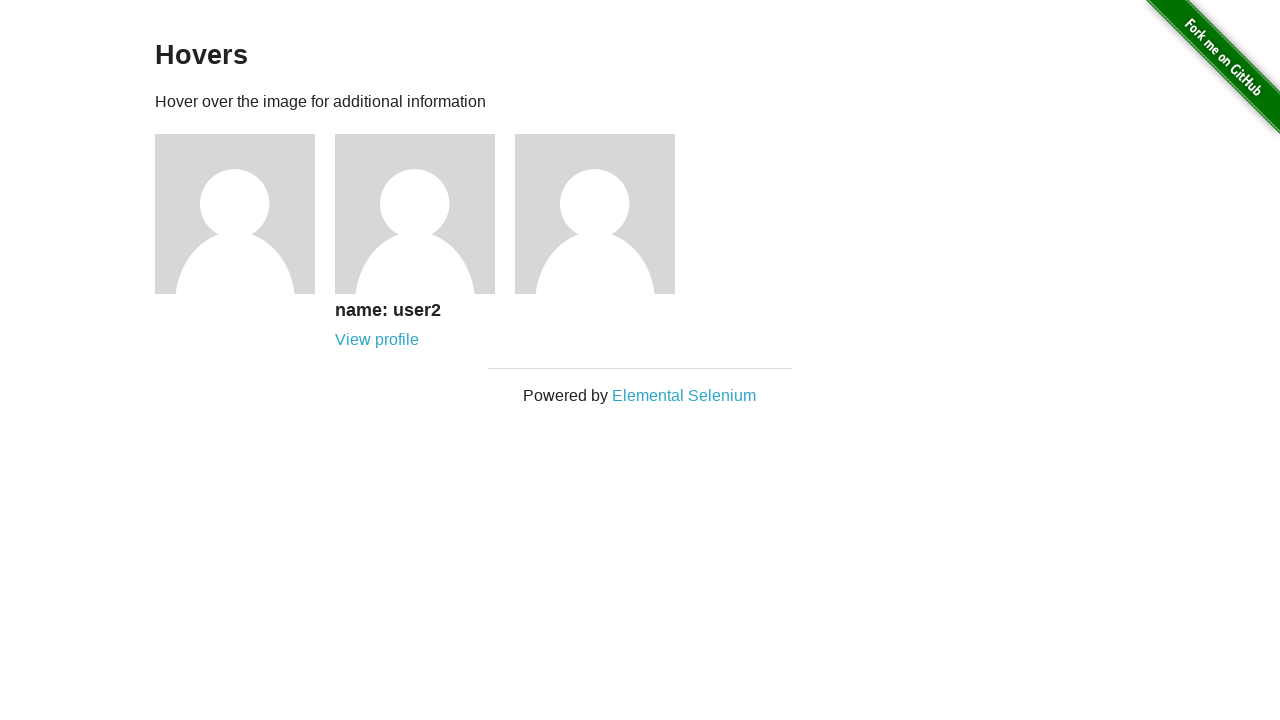

Hovered over User2 profile link at (377, 340) on xpath=//*[@id="content"]/div/div[2]/div/a
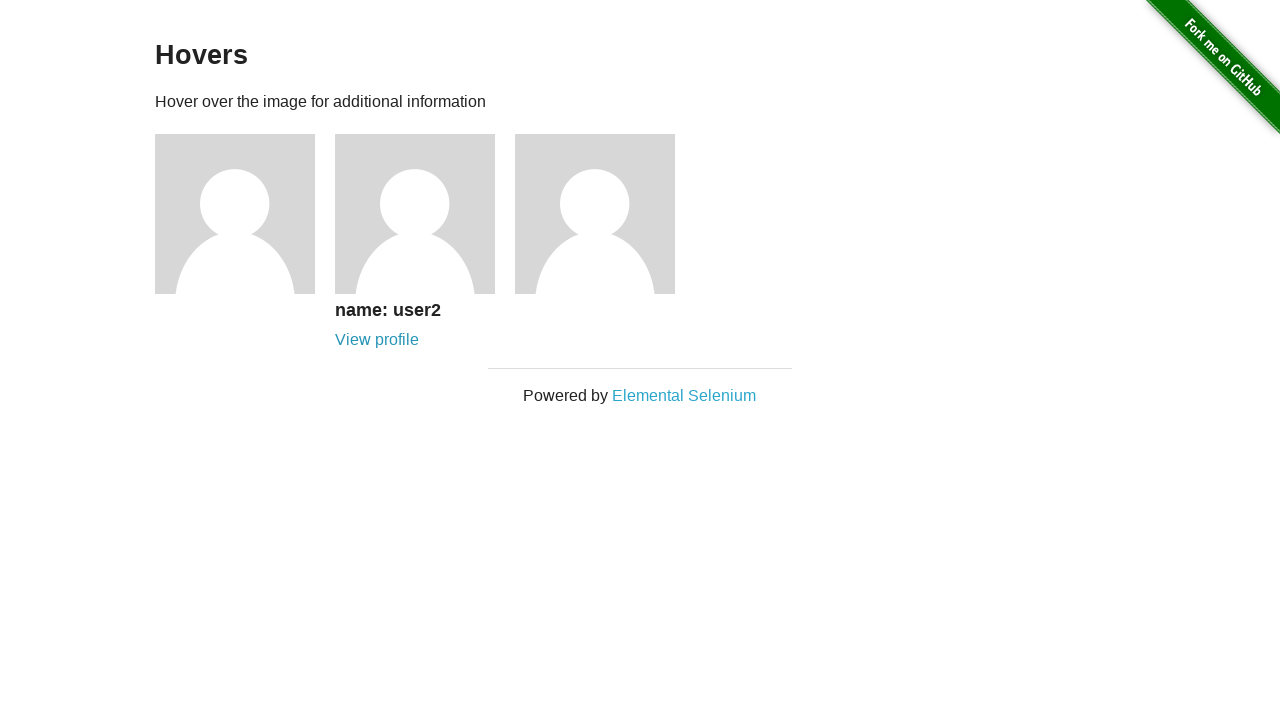

Clicked User2 profile link at (377, 340) on xpath=//*[@id="content"]/div/div[2]/div/a
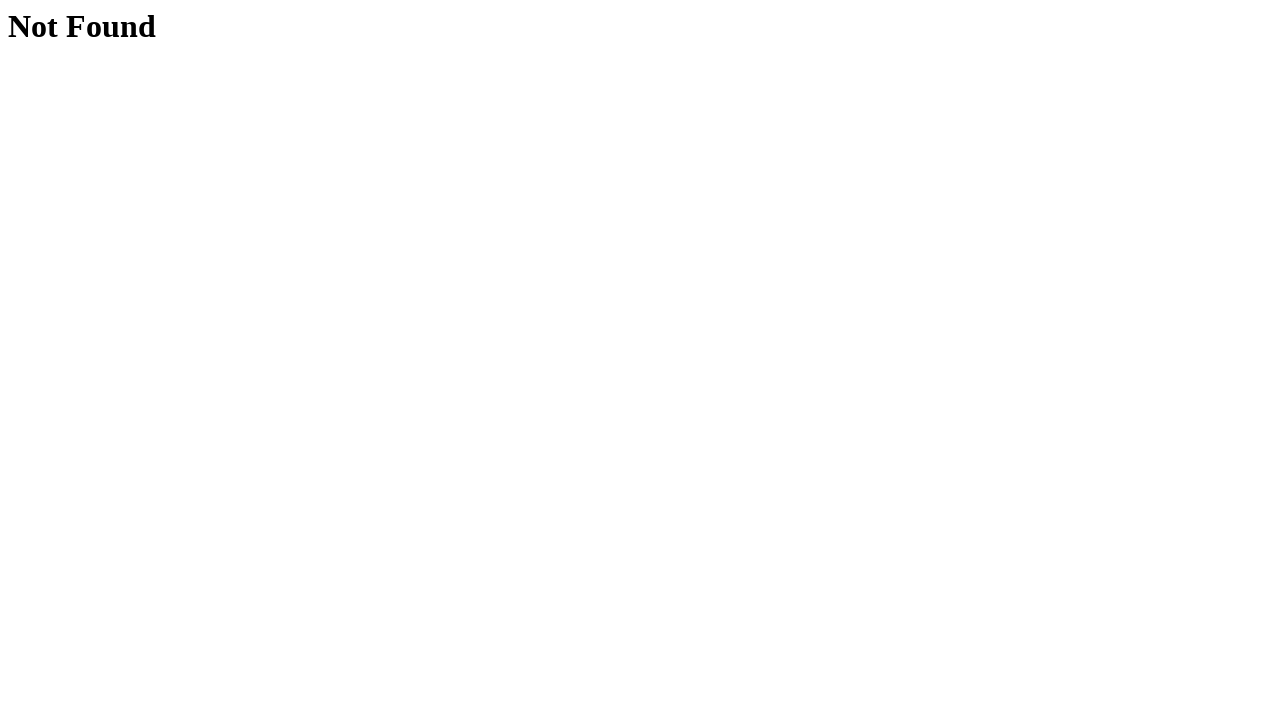

Verified 'Not Found' heading is displayed
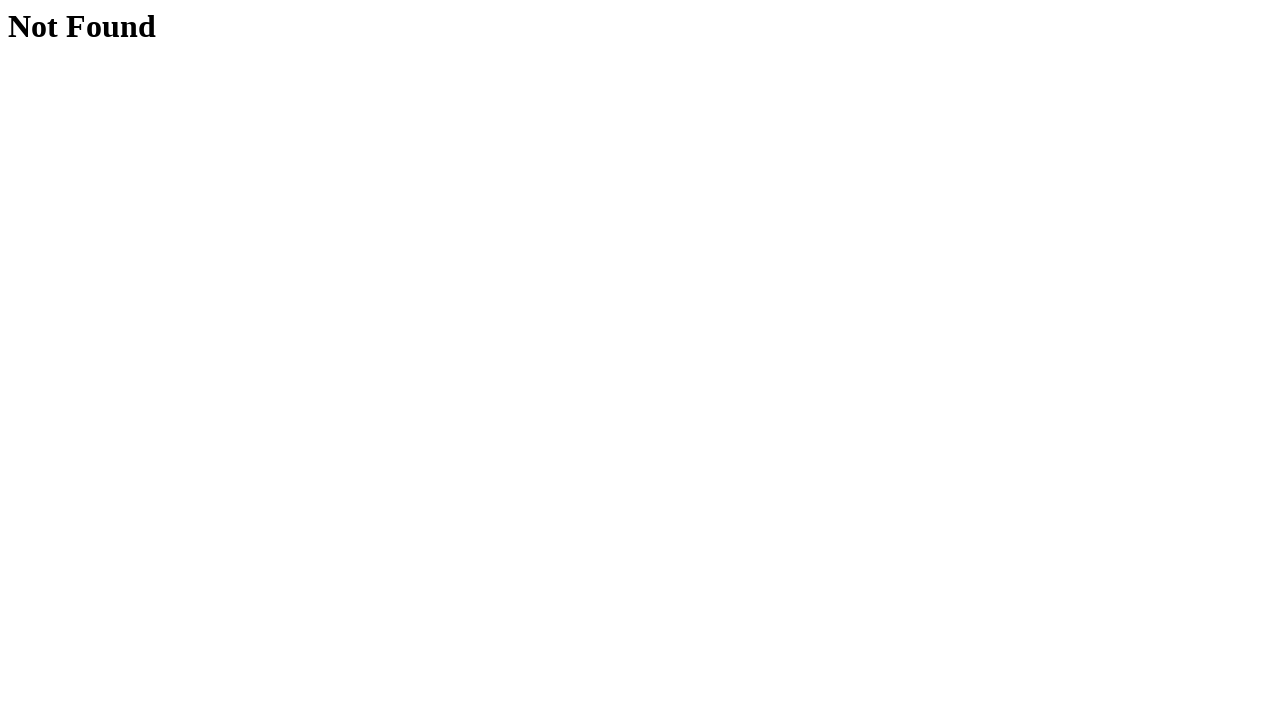

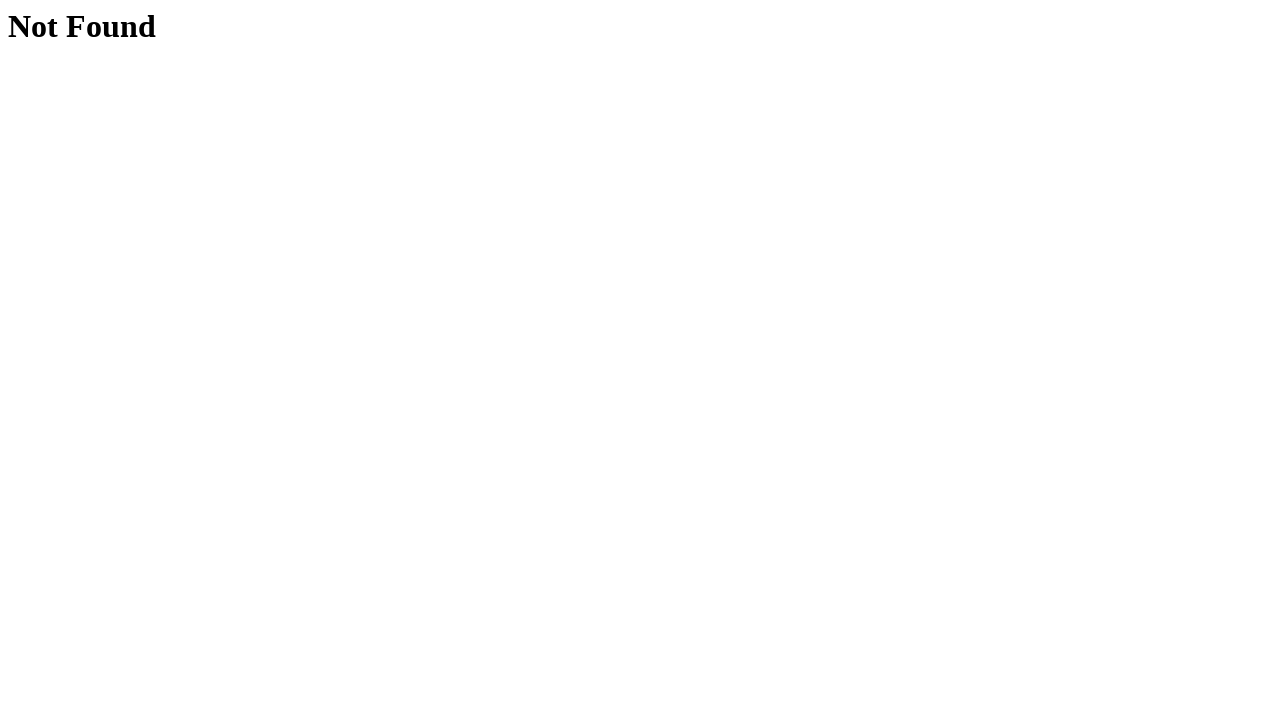